Tests iframe handling by switching to an iframe on W3Schools TryIt editor and clicking the "Try it" button inside the iframe

Starting URL: https://www.w3schools.com/jsref/tryit.asp?filename=tryjsref_alert

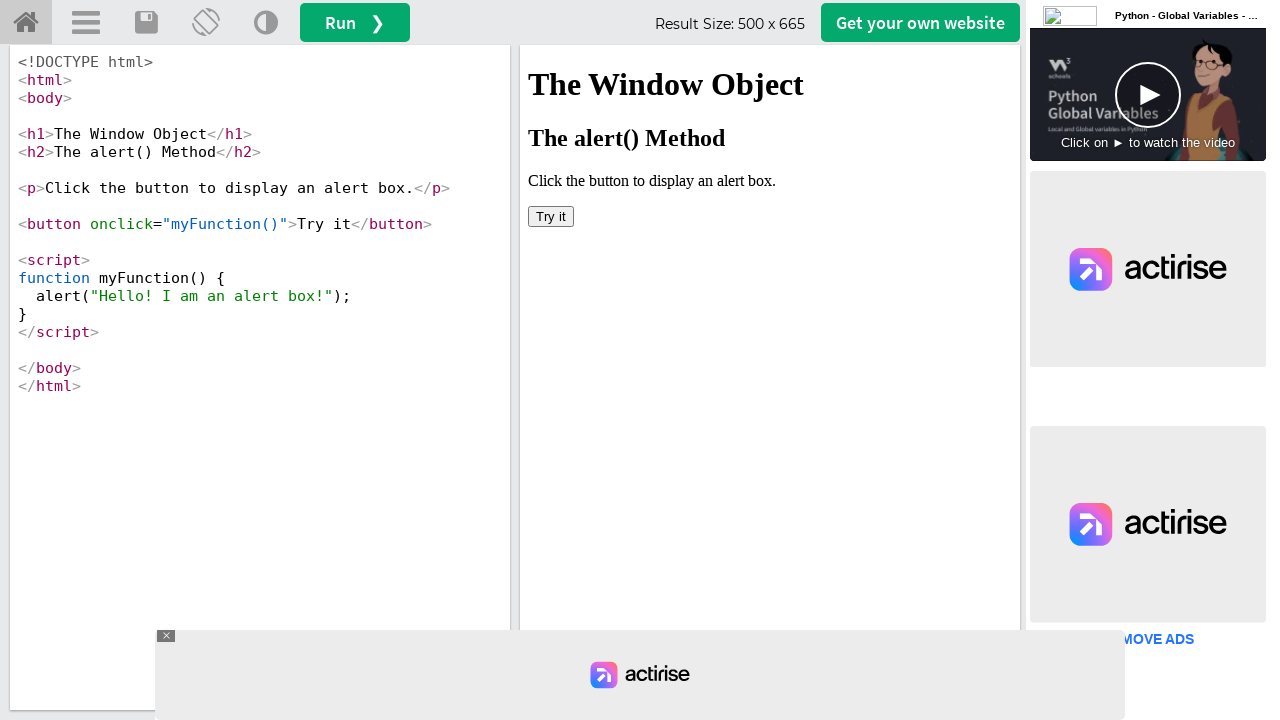

Located iframe with ID 'iframeResult'
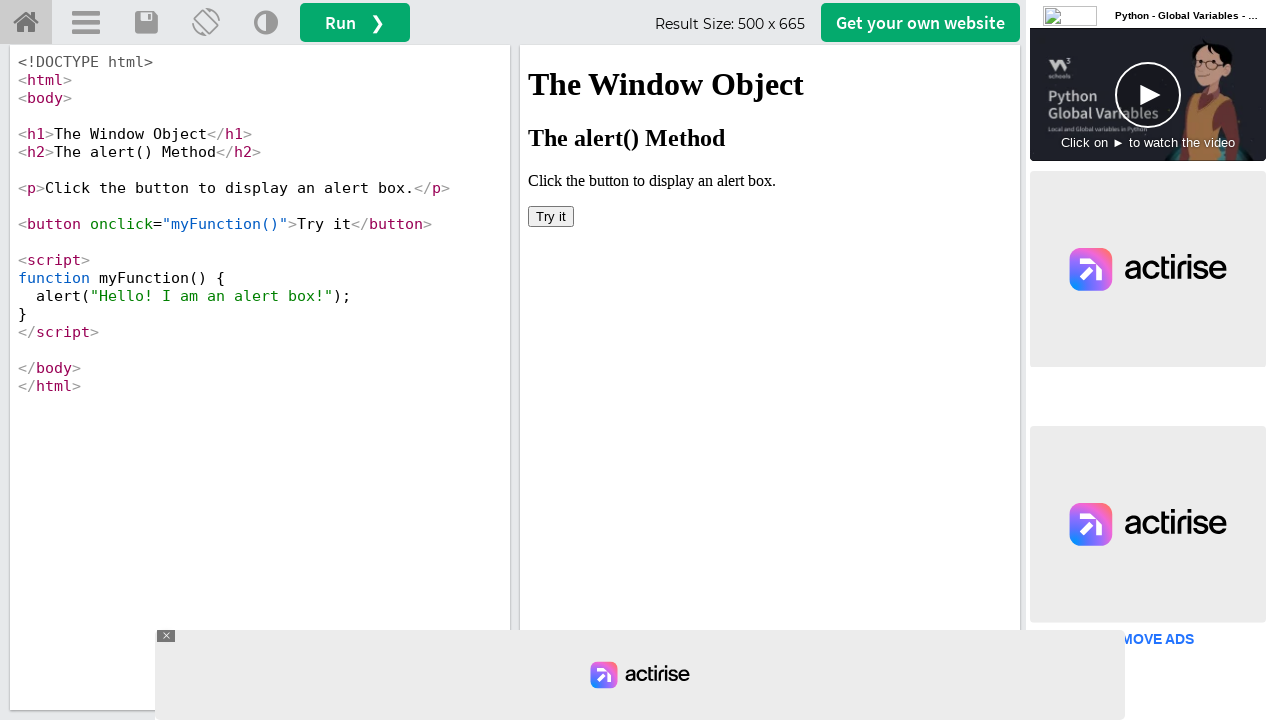

Clicked 'Try it' button inside iframe at (551, 216) on #iframeResult >> internal:control=enter-frame >> button:has-text('Try it')
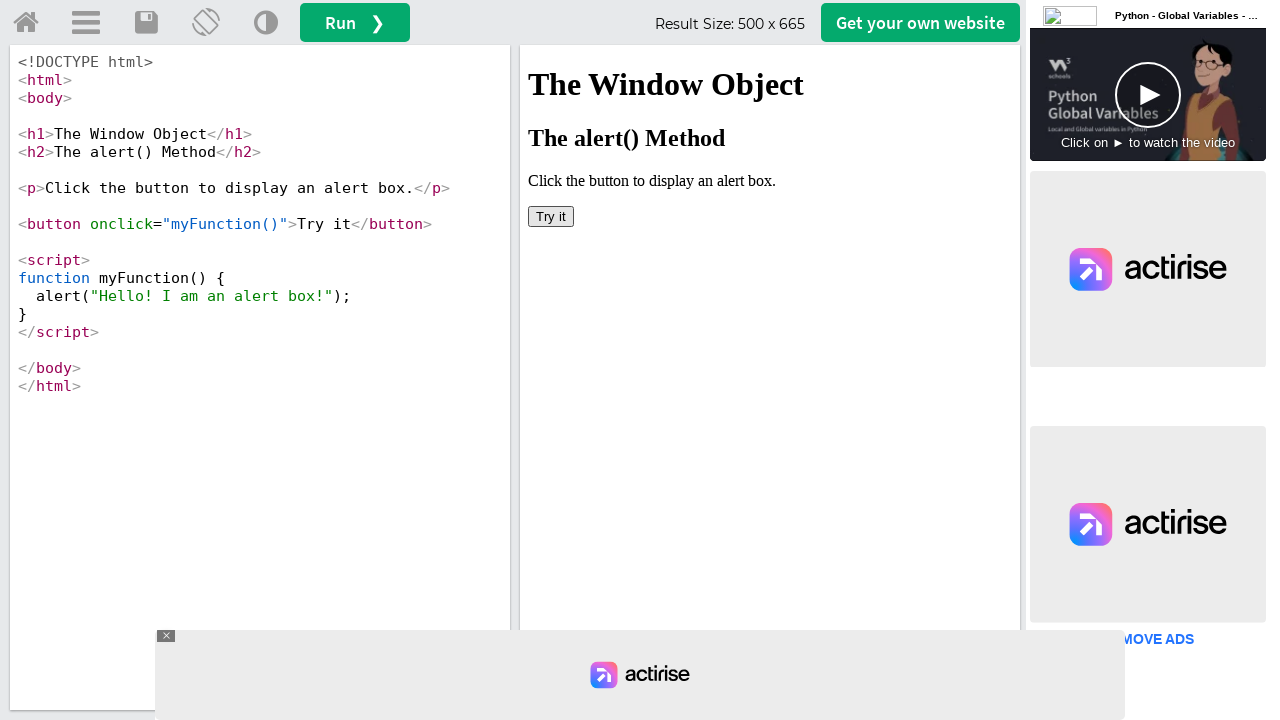

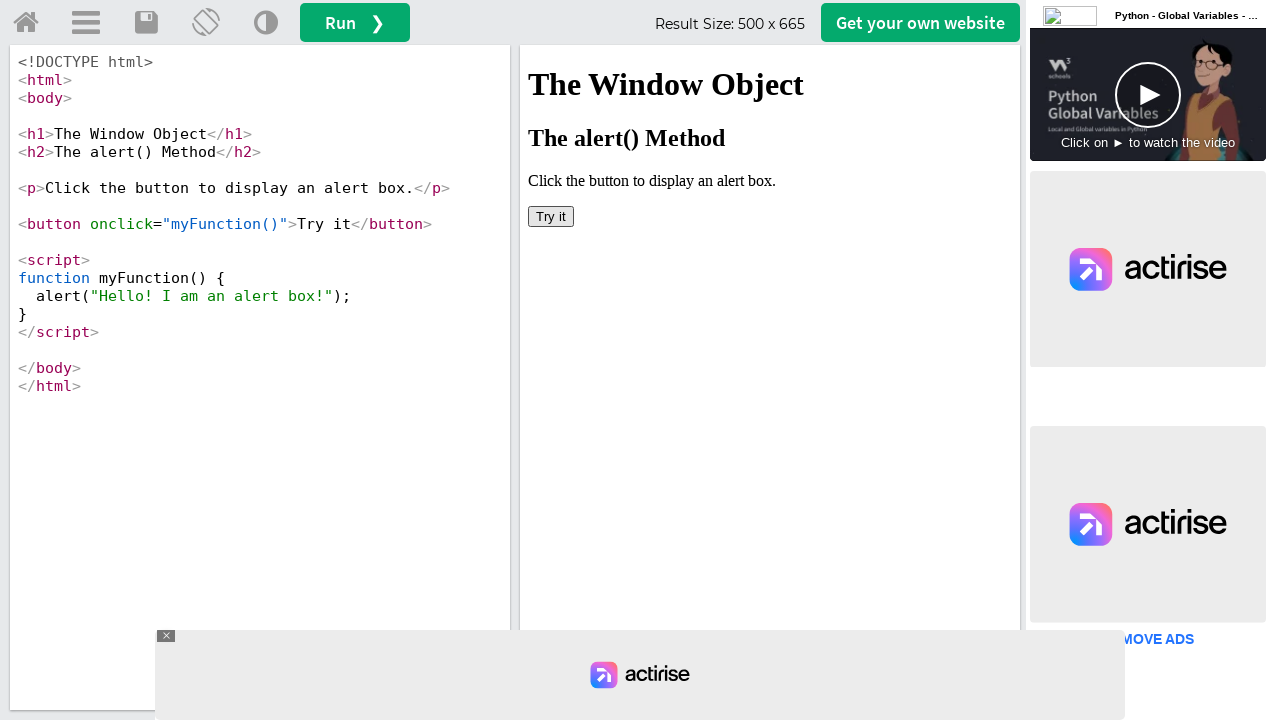